Tests the todo list input functionality by entering a todo item and pressing Enter to add it, then verifies the todo list is displayed.

Starting URL: https://todolist.james.am/

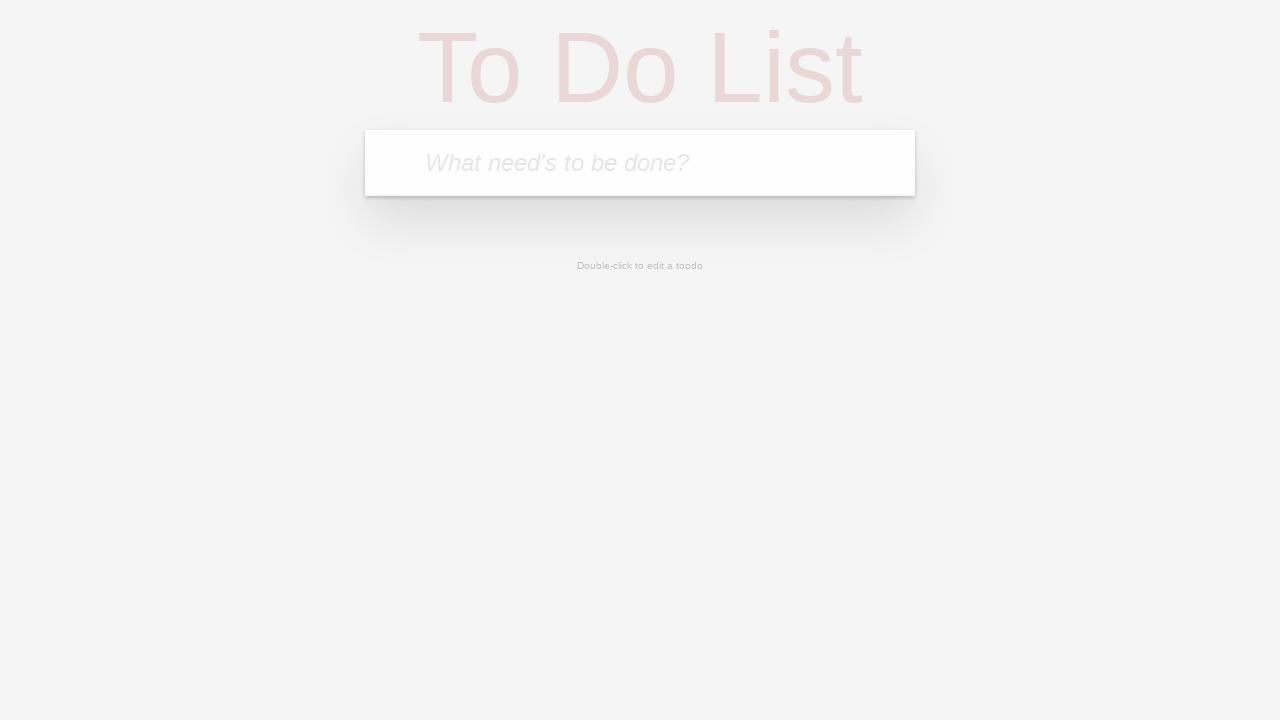

Filled todo input field with 'learn easy java' on input[placeholder="What need's to be done?"]
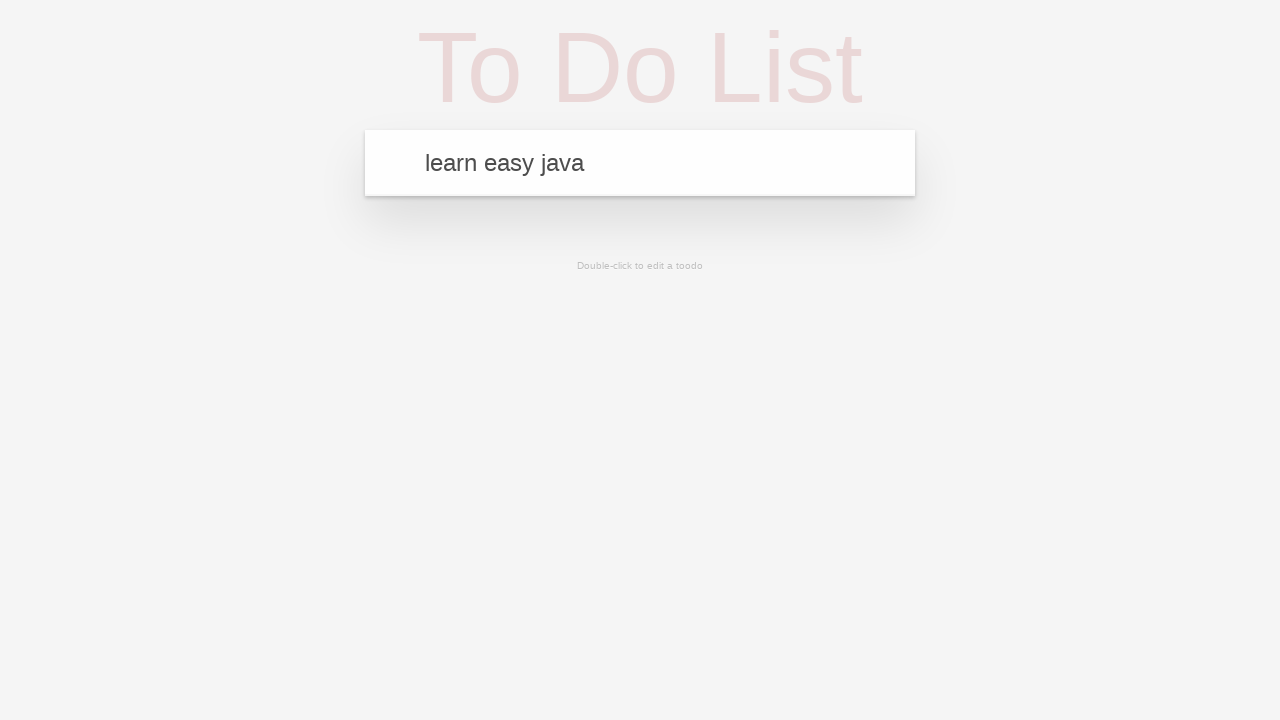

Pressed Enter to add todo item to the list on input[placeholder="What need's to be done?"]
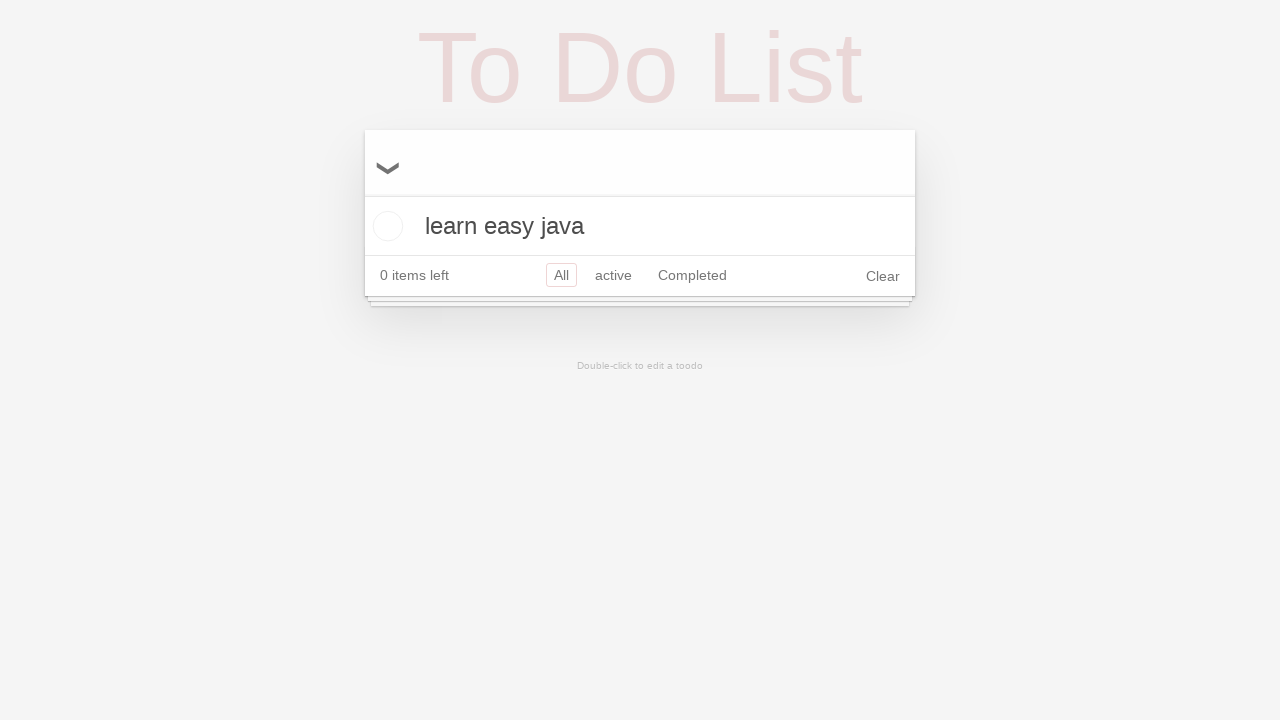

Todo list appeared and loaded successfully
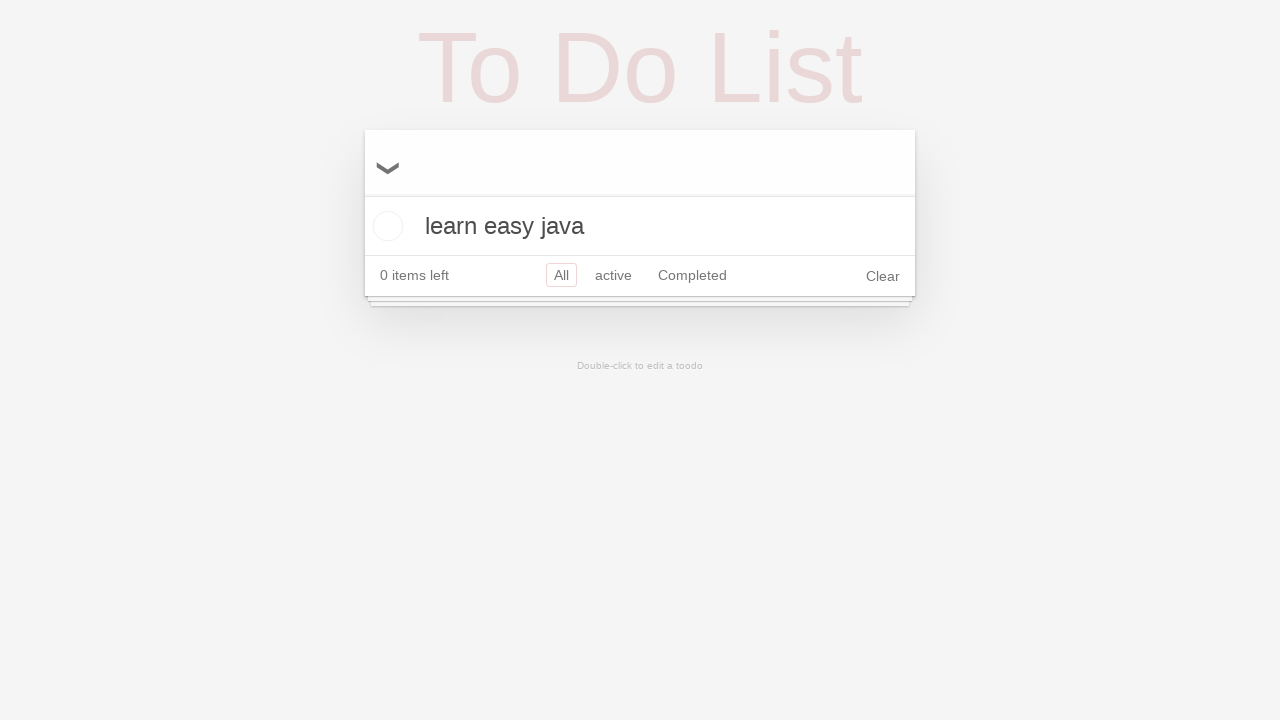

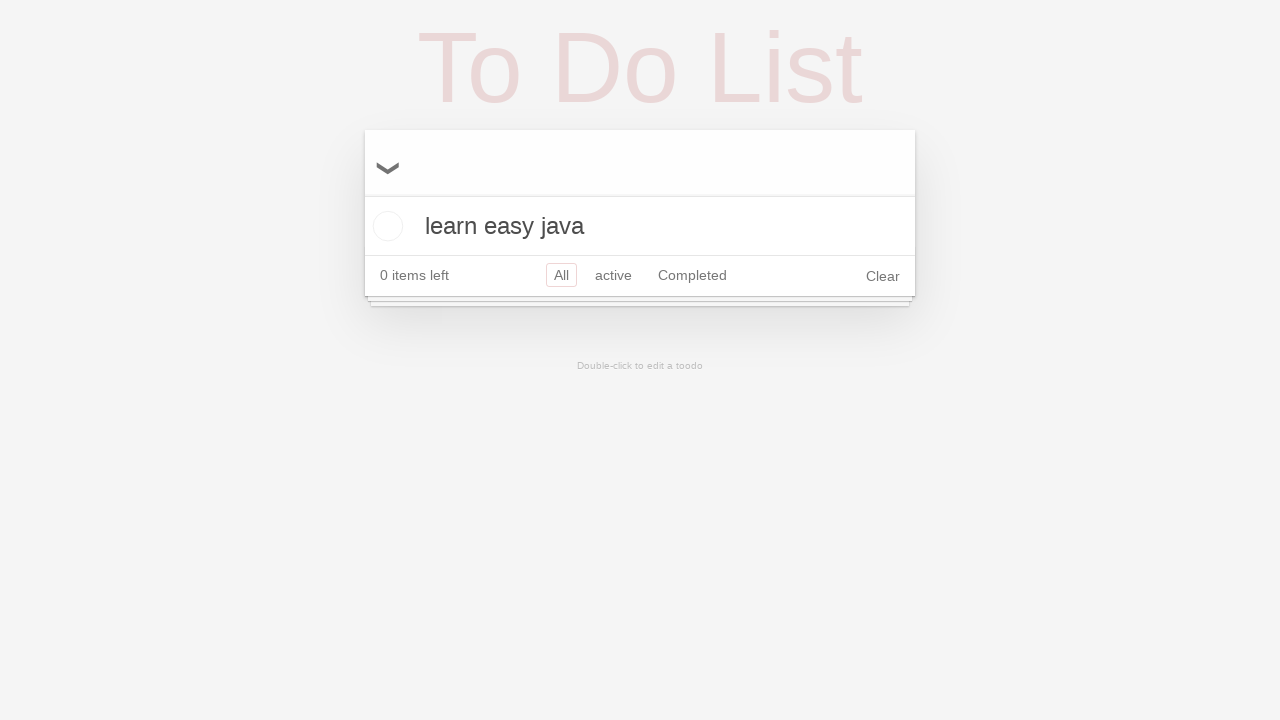